Tests checking specific checkboxes by their value and verifying selection state

Starting URL: http://antoniotrindade.com.br/treinoautomacao/elementsweb.html

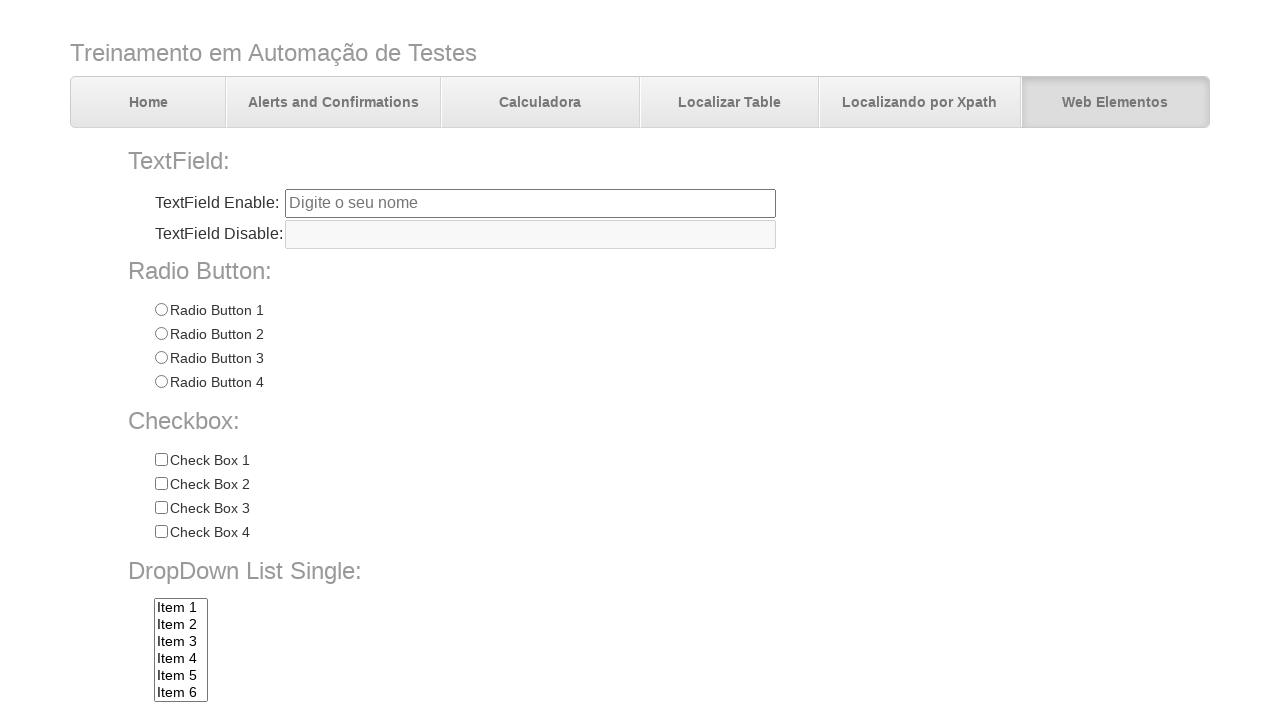

Clicked checkbox with value 'Check 3' at (161, 508) on input[name='chkbox'][value='Check 3']
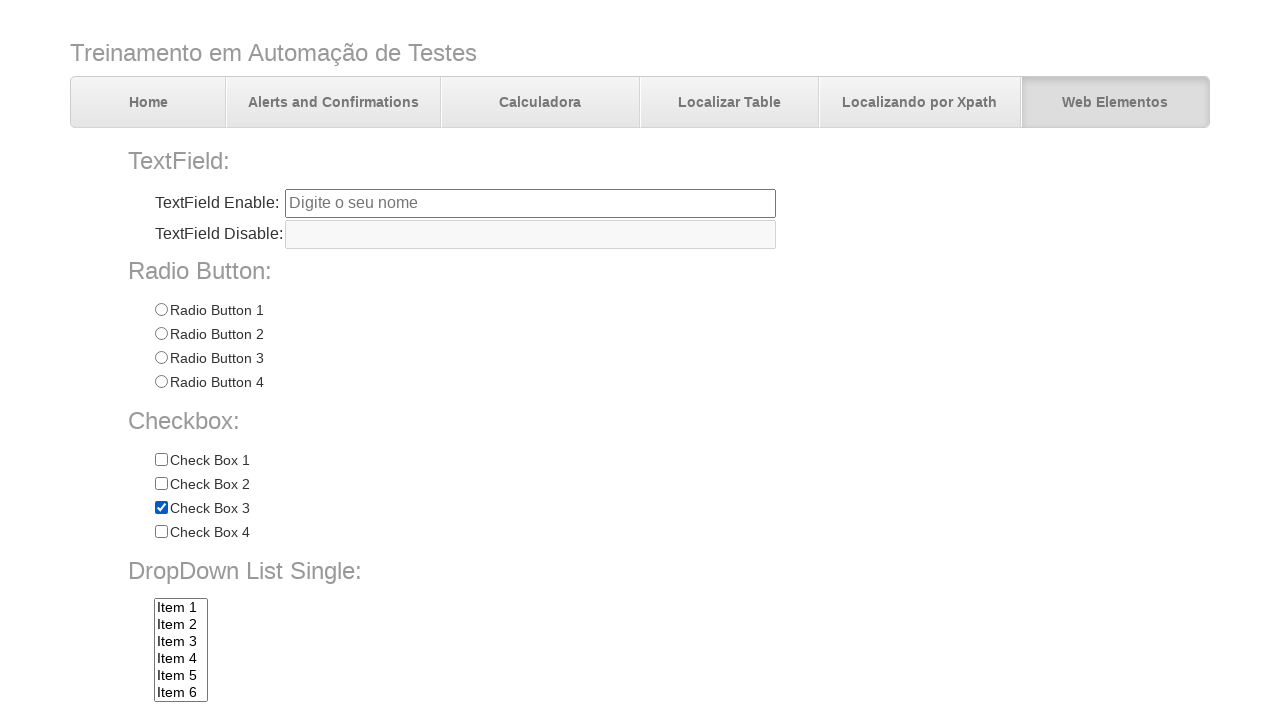

Clicked checkbox with value 'Check 4' at (161, 532) on input[name='chkbox'][value='Check 4']
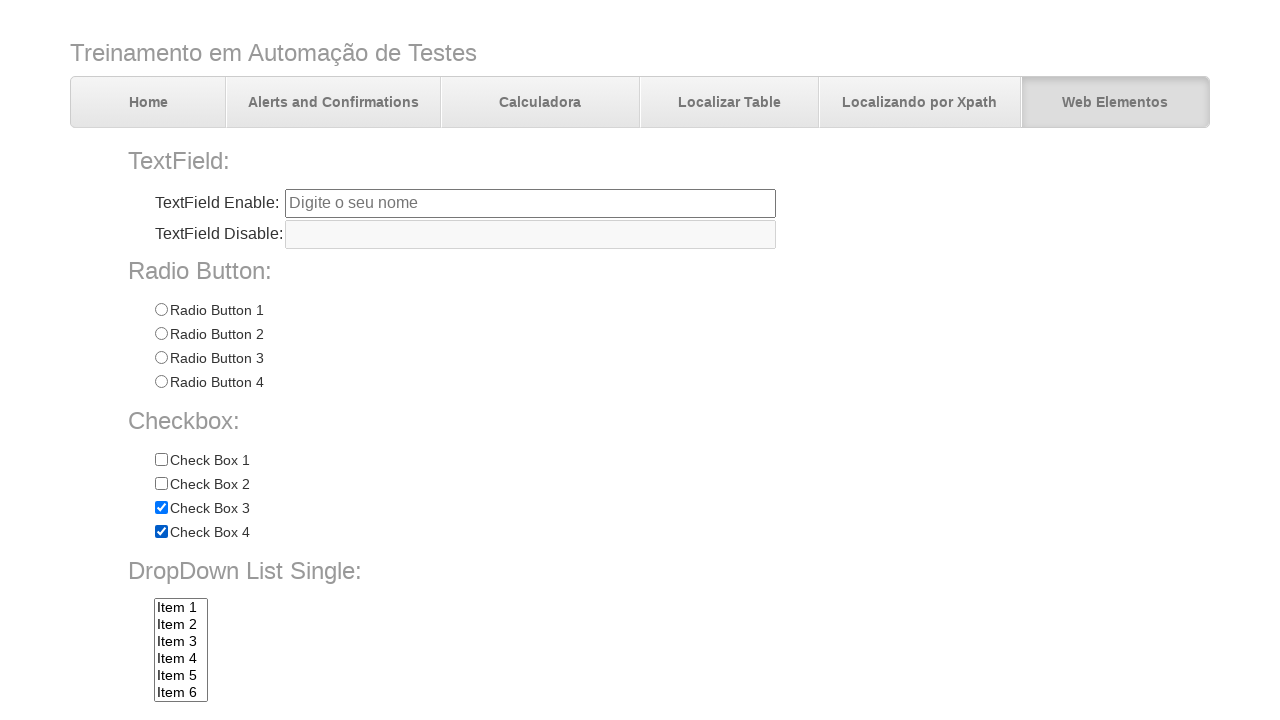

Verified that Check 3 (index 2) is selected
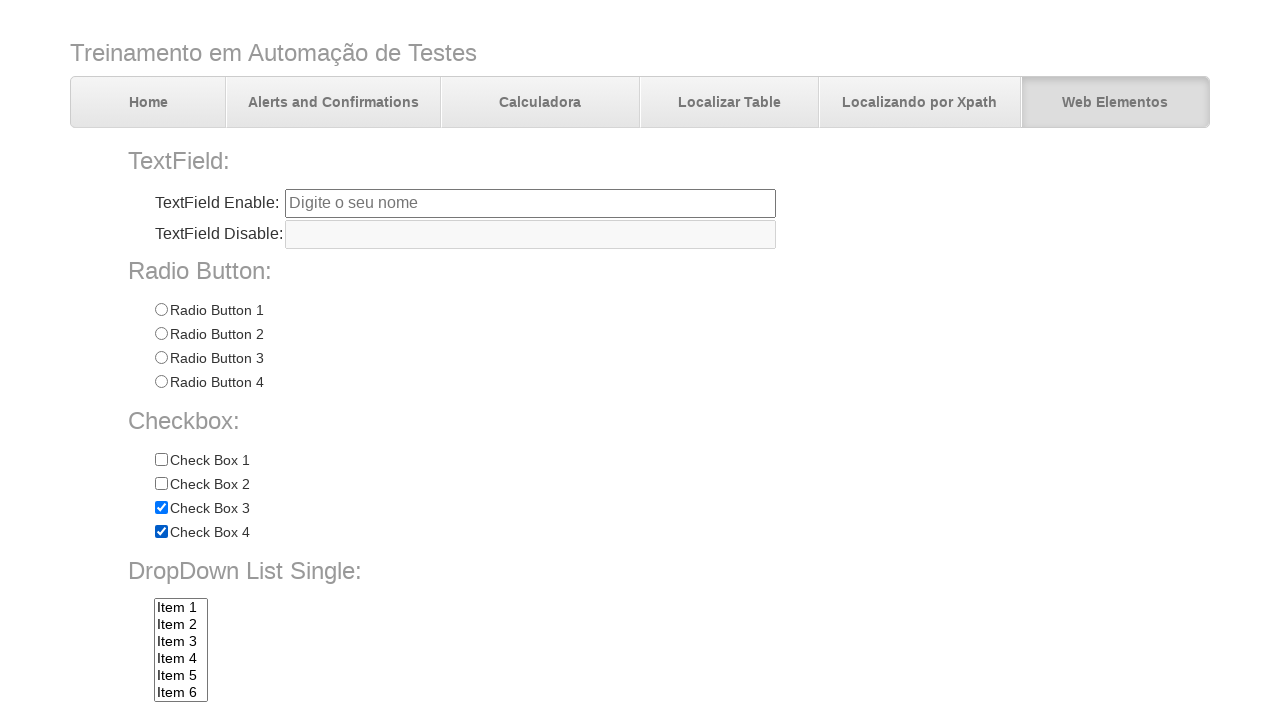

Verified that Check 4 (index 3) is selected
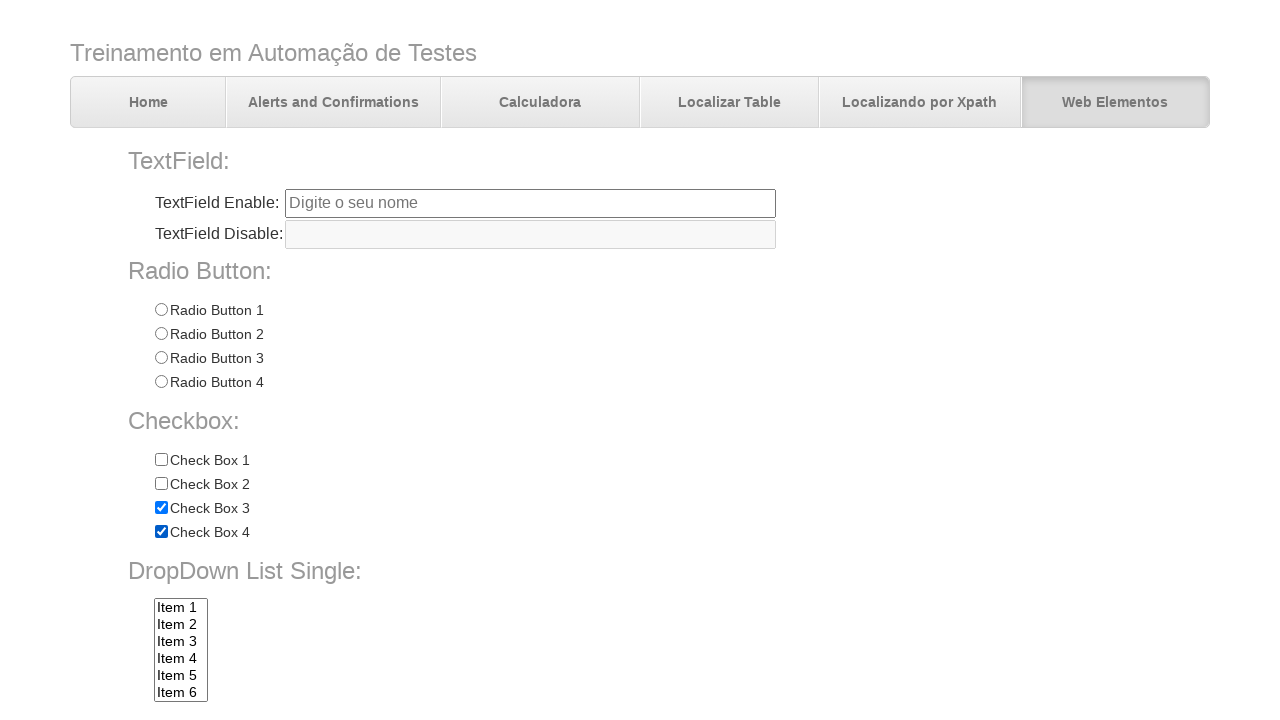

Verified that Check 1 (index 0) is not selected
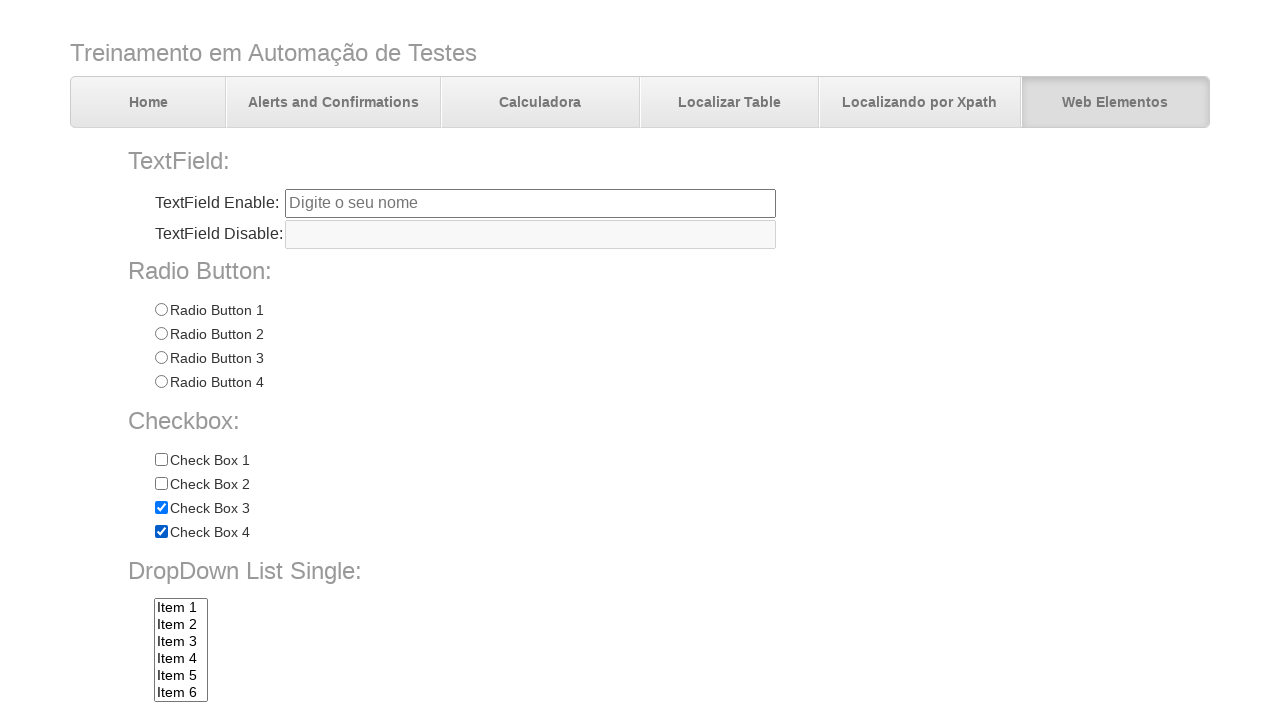

Verified that Check 2 (index 1) is not selected
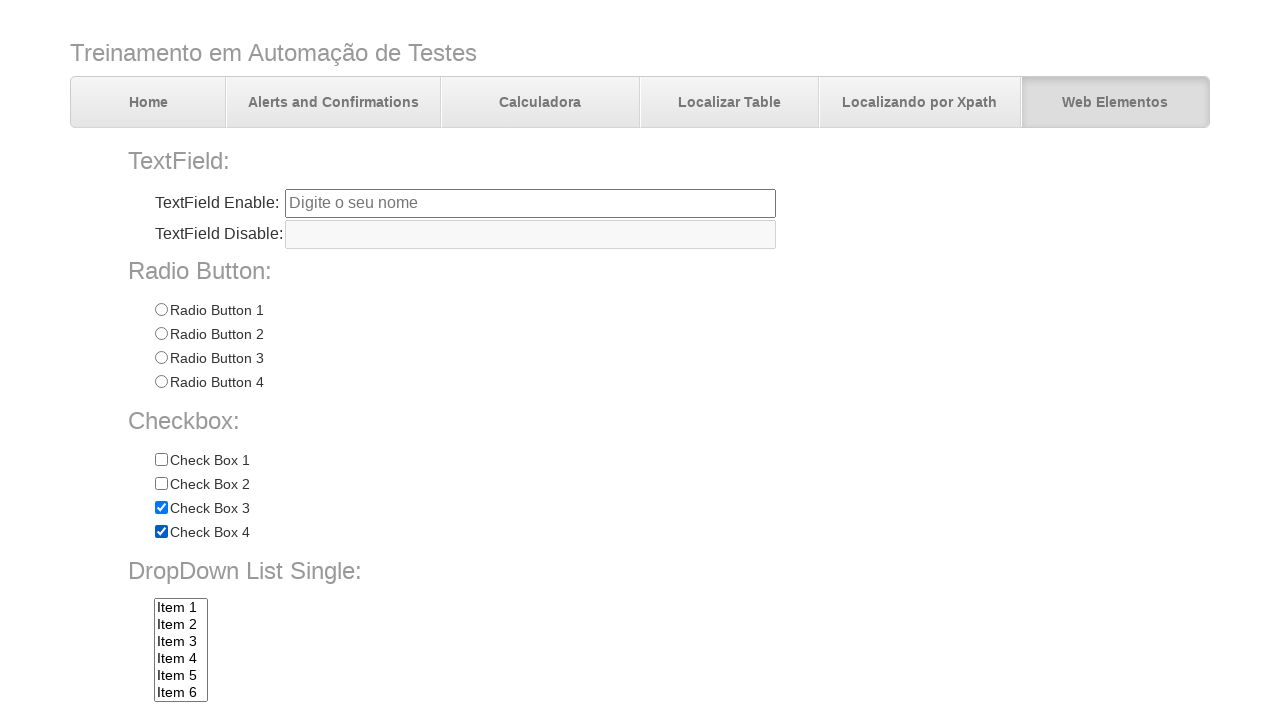

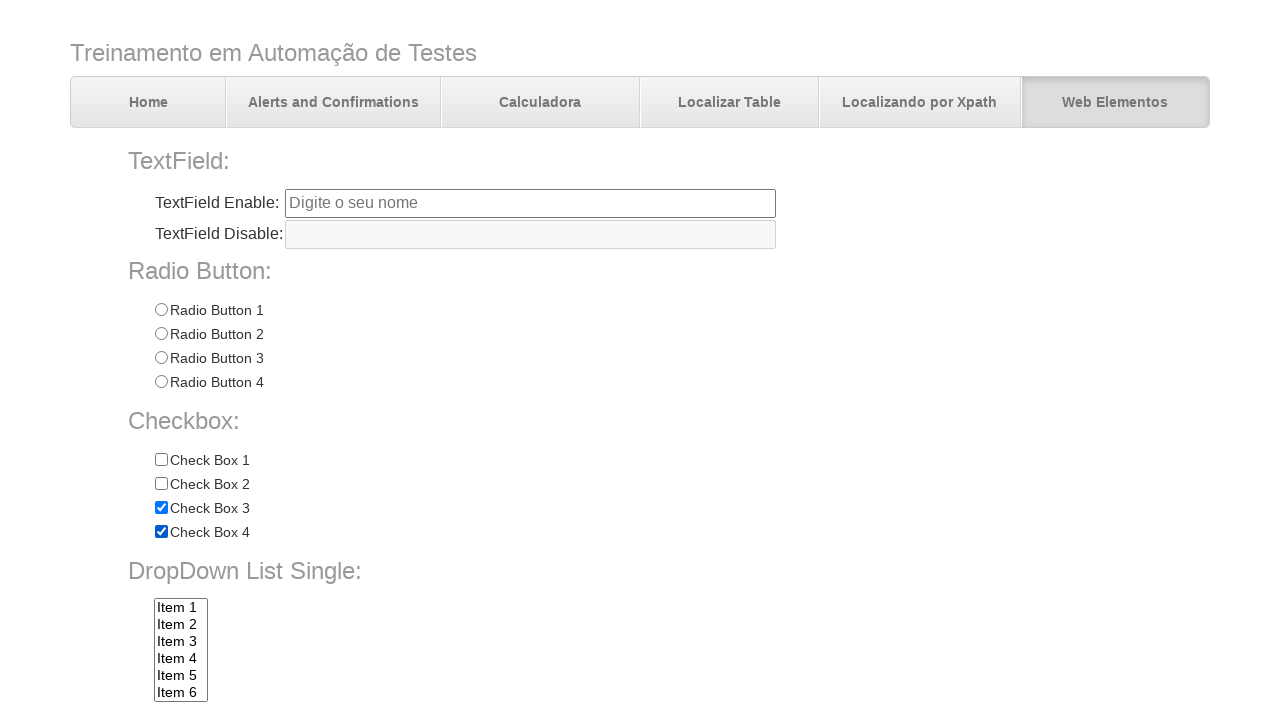